Clicks on History submenu then clicks on a history image to navigate to the full image URL

Starting URL: https://www.99-bottles-of-beer.net/

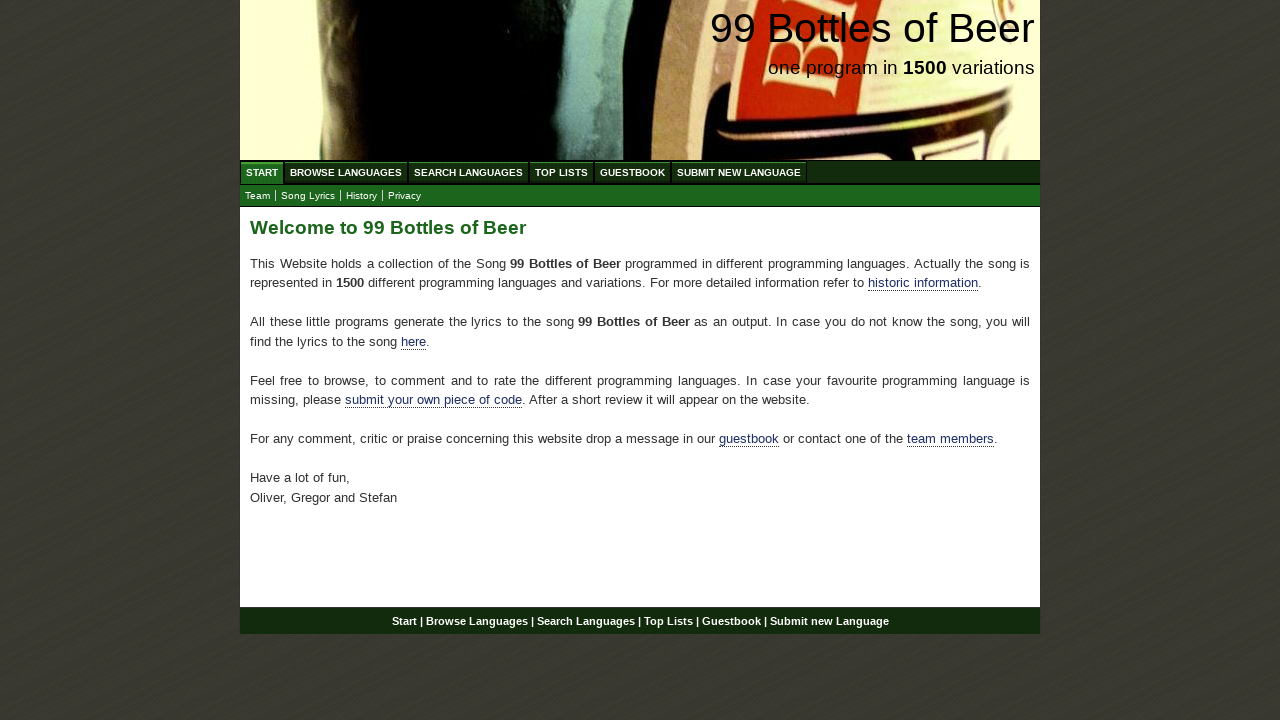

Clicked on History submenu at (362, 196) on xpath=//a[contains(text(), 'History')]
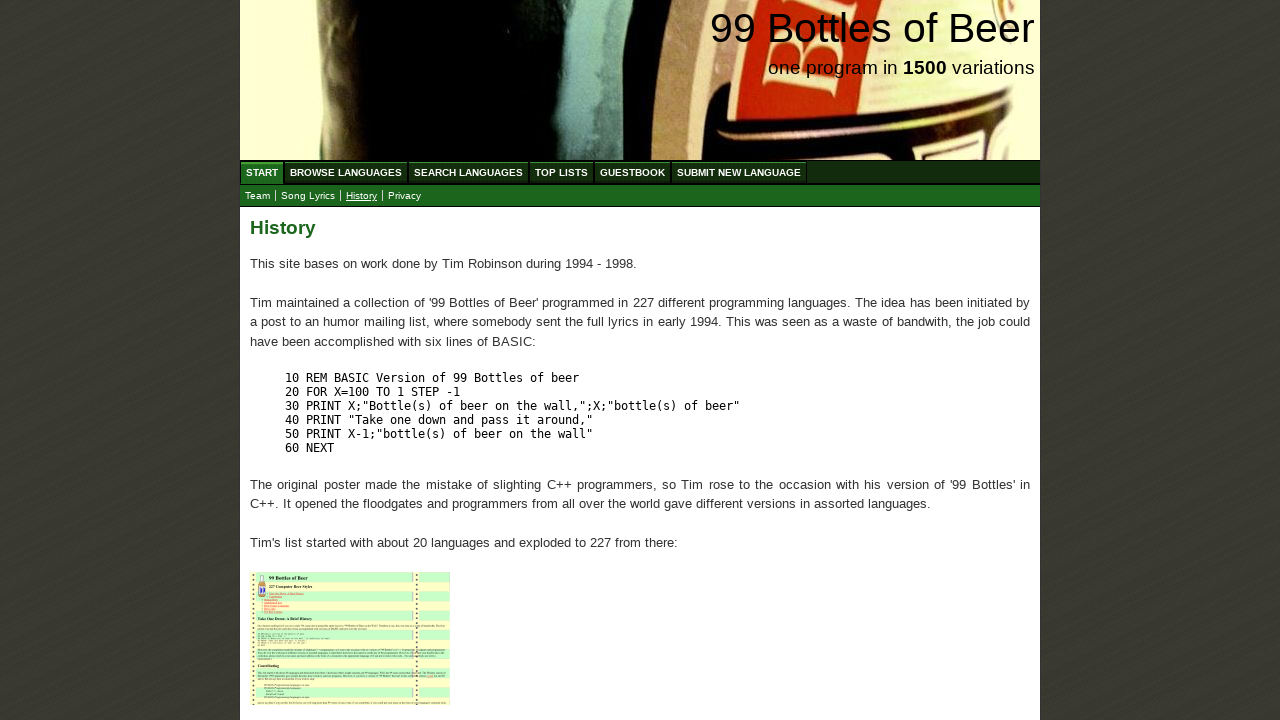

Clicked on history image thumbnail at (350, 639) on xpath=//div[@id='main']/p/a/img[@src='/images/history1_small.png']
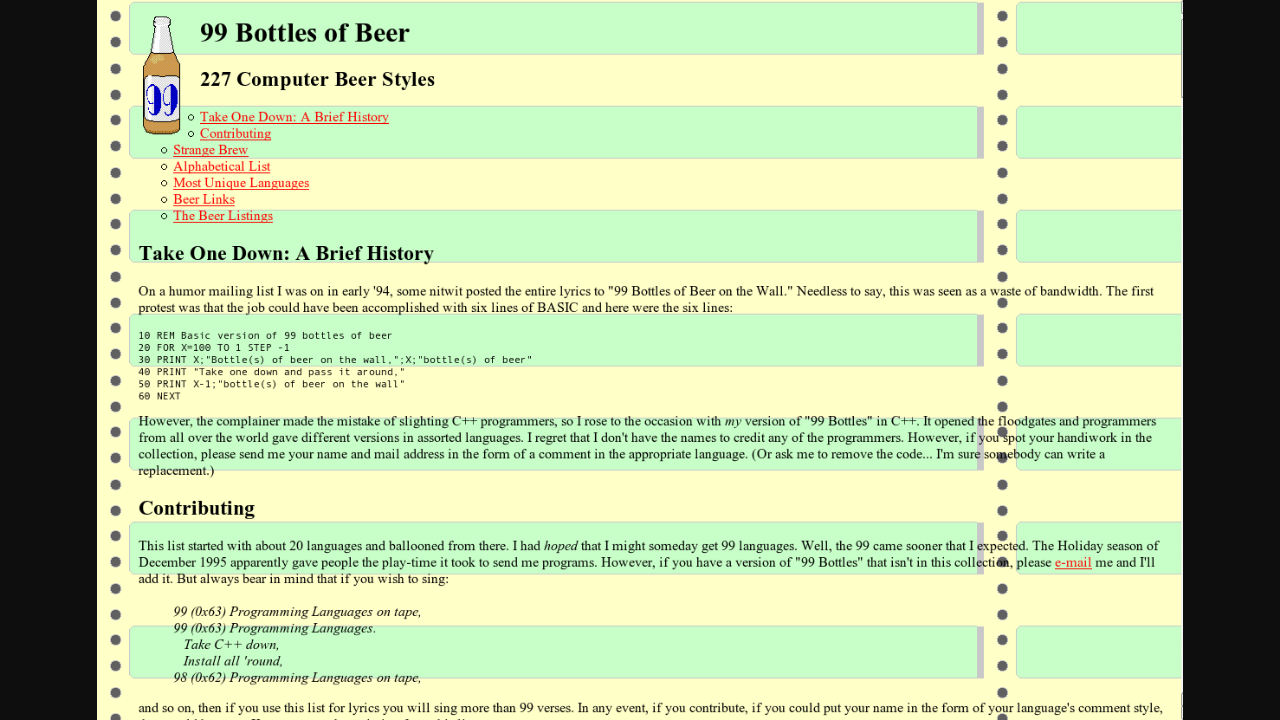

Verified navigation to full image URL
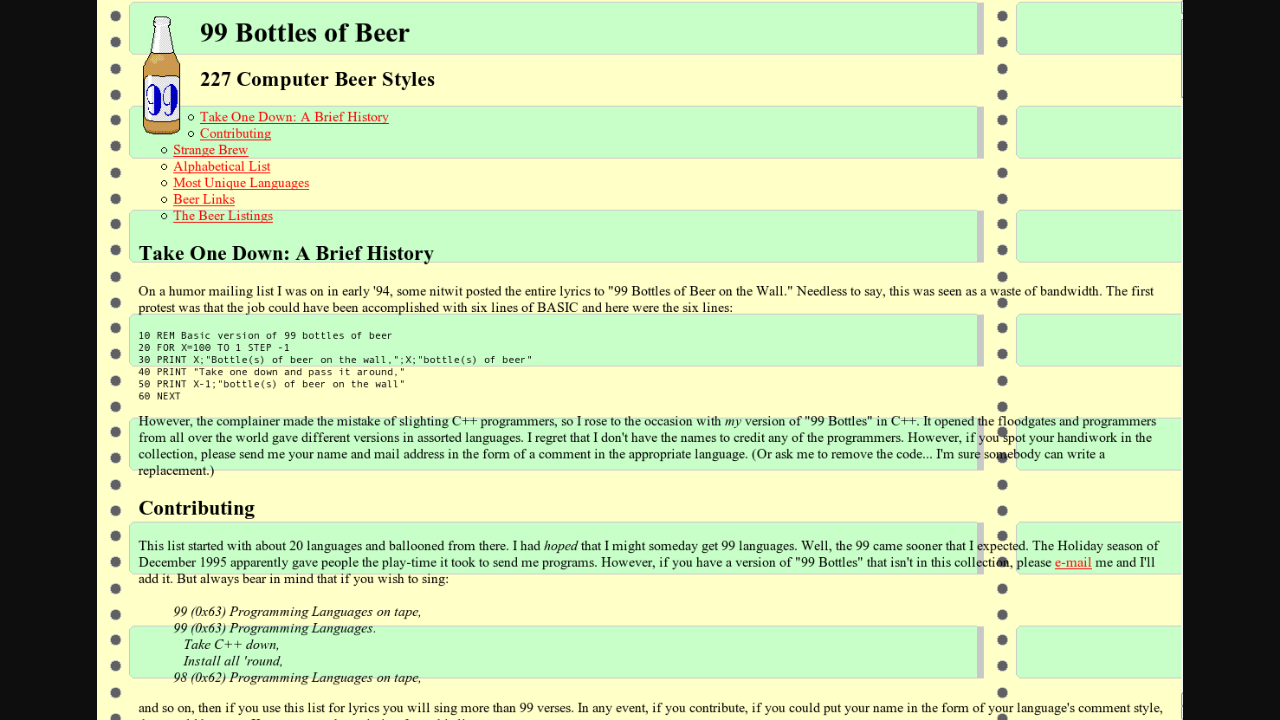

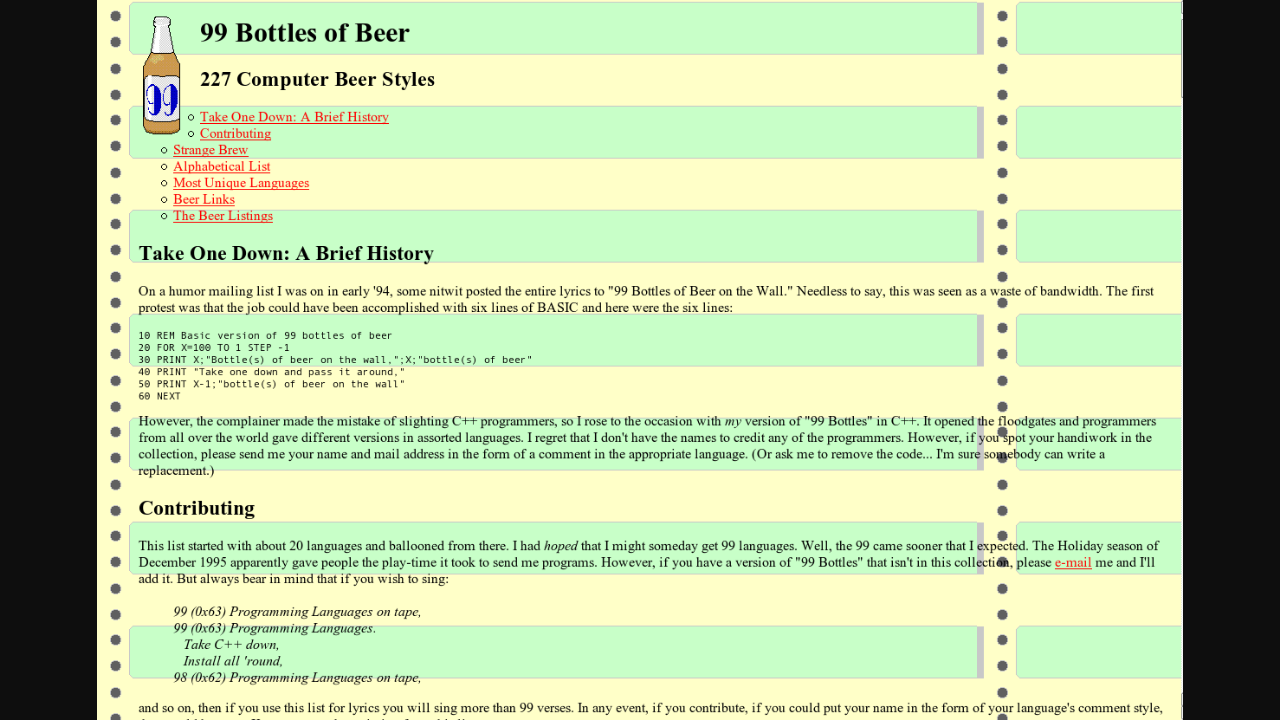